Tests dropdown selection functionality by clicking on origin dropdown, selecting Hyderabad (HYD) as origin city, and then selecting Jaipur (JAI) as destination city.

Starting URL: https://rahulshettyacademy.com/dropdownsPractise/

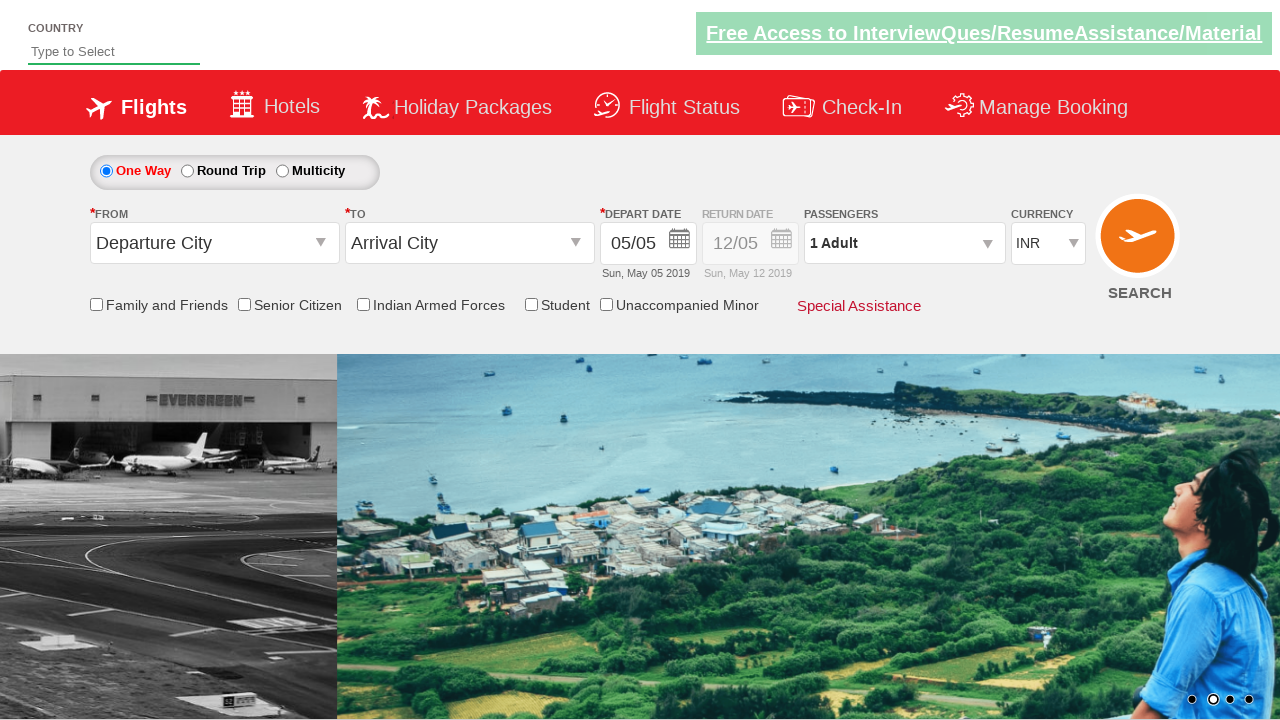

Clicked on origin station dropdown to open it at (214, 243) on #ctl00_mainContent_ddl_originStation1_CTXT
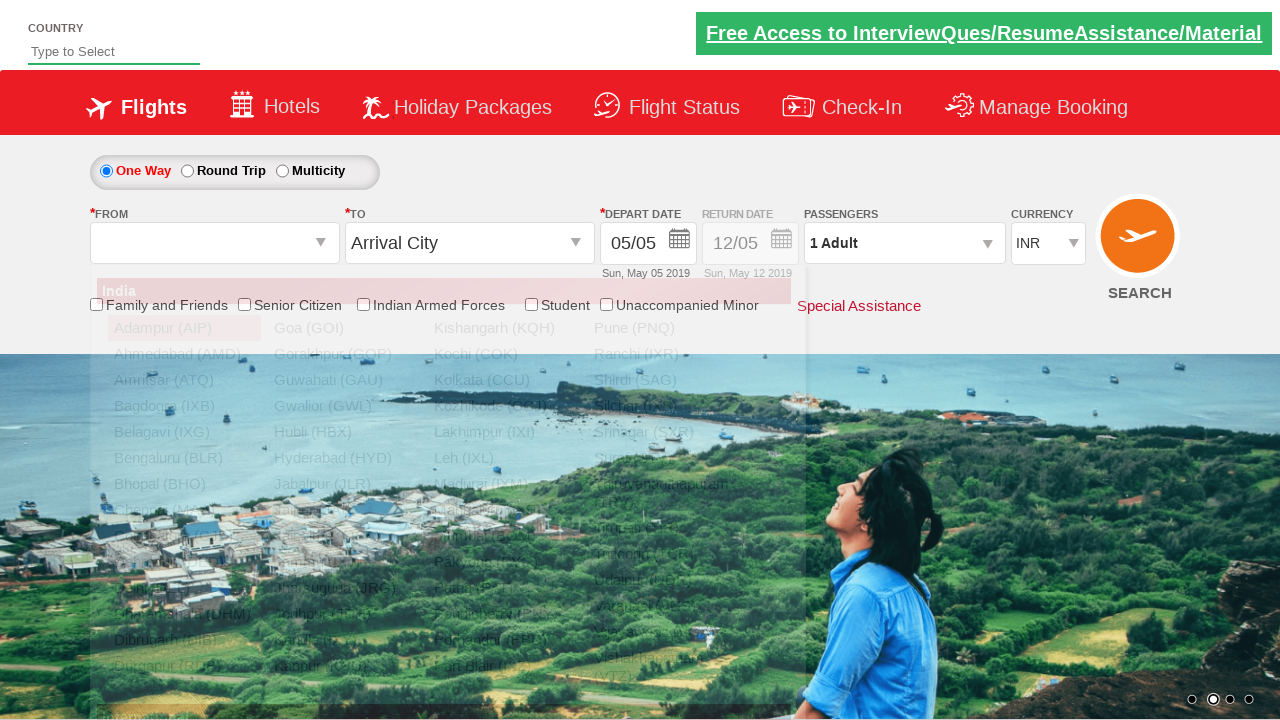

Selected Hyderabad (HYD) as origin city at (344, 458) on xpath=//a[@value='HYD']
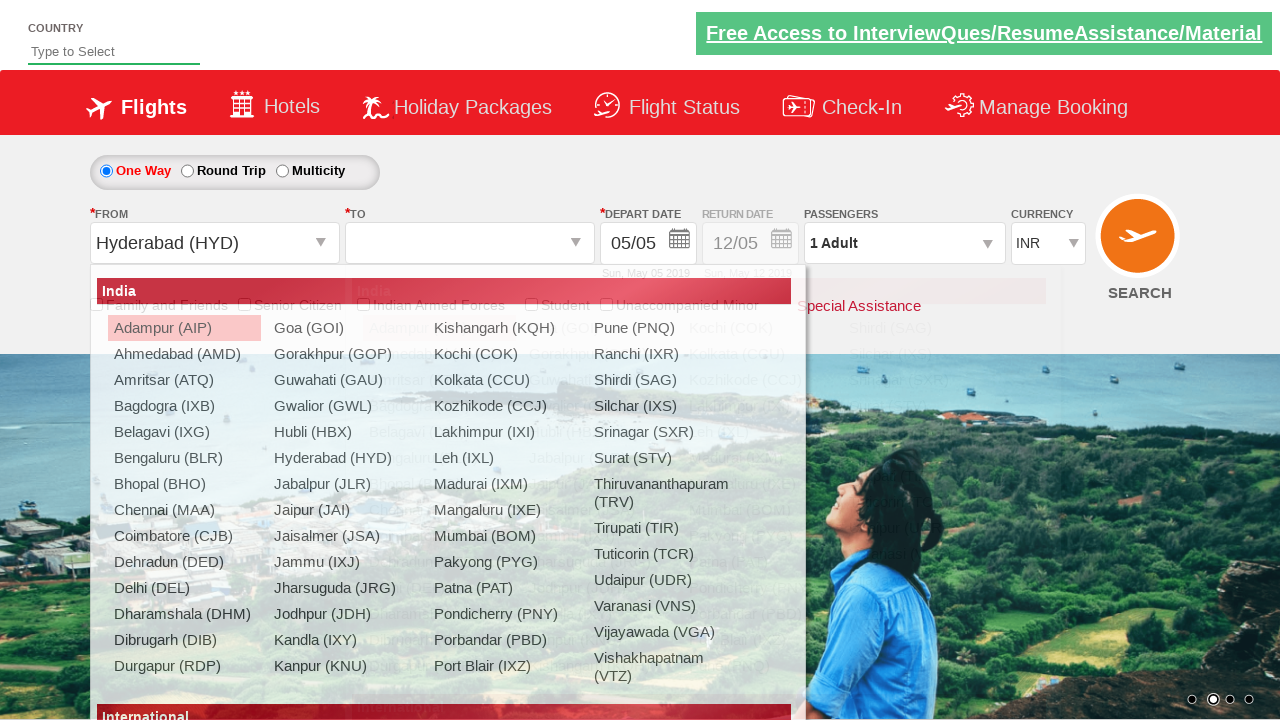

Waited for dropdown animation/update to complete
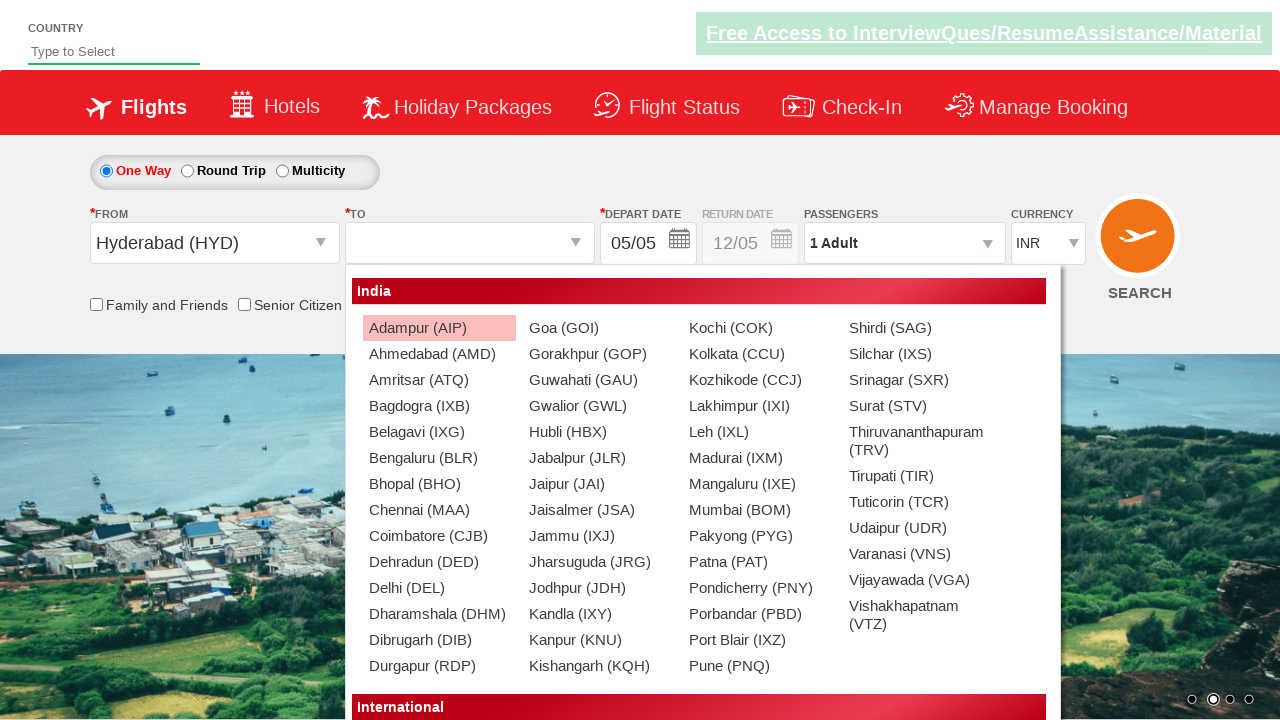

Selected Jaipur (JAI) as destination city at (599, 484) on (//a[@value='JAI'])[2]
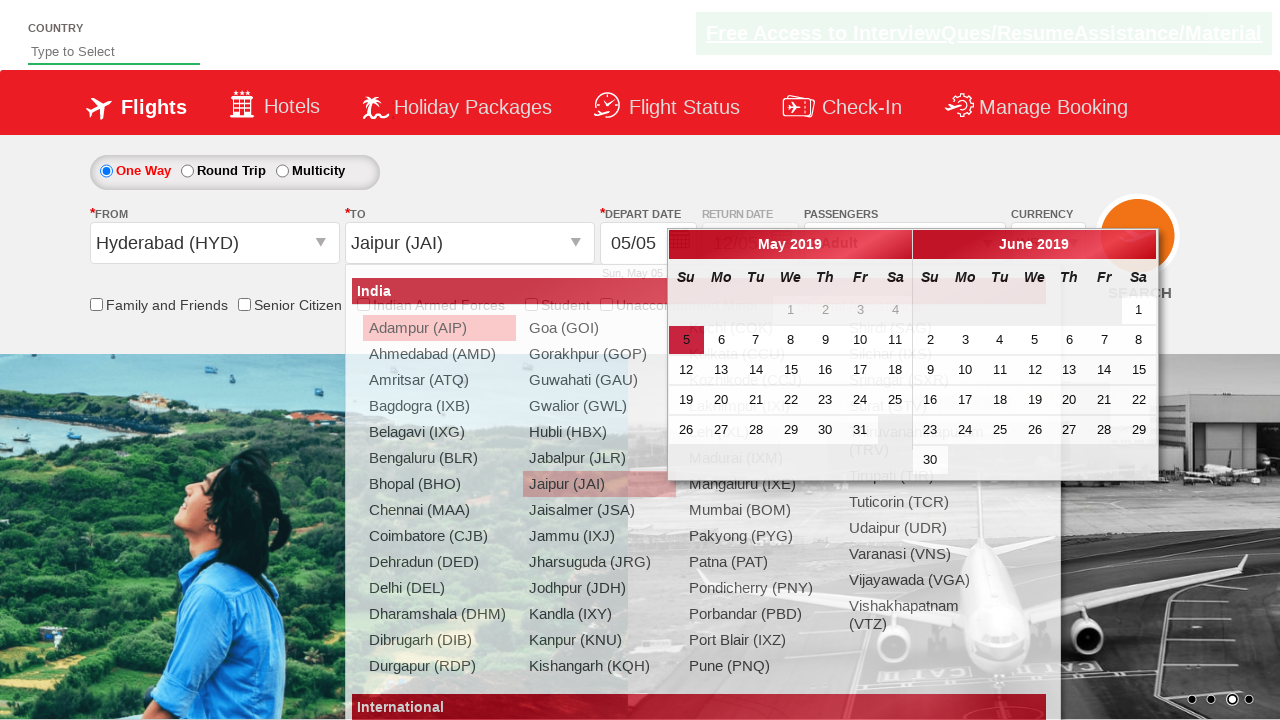

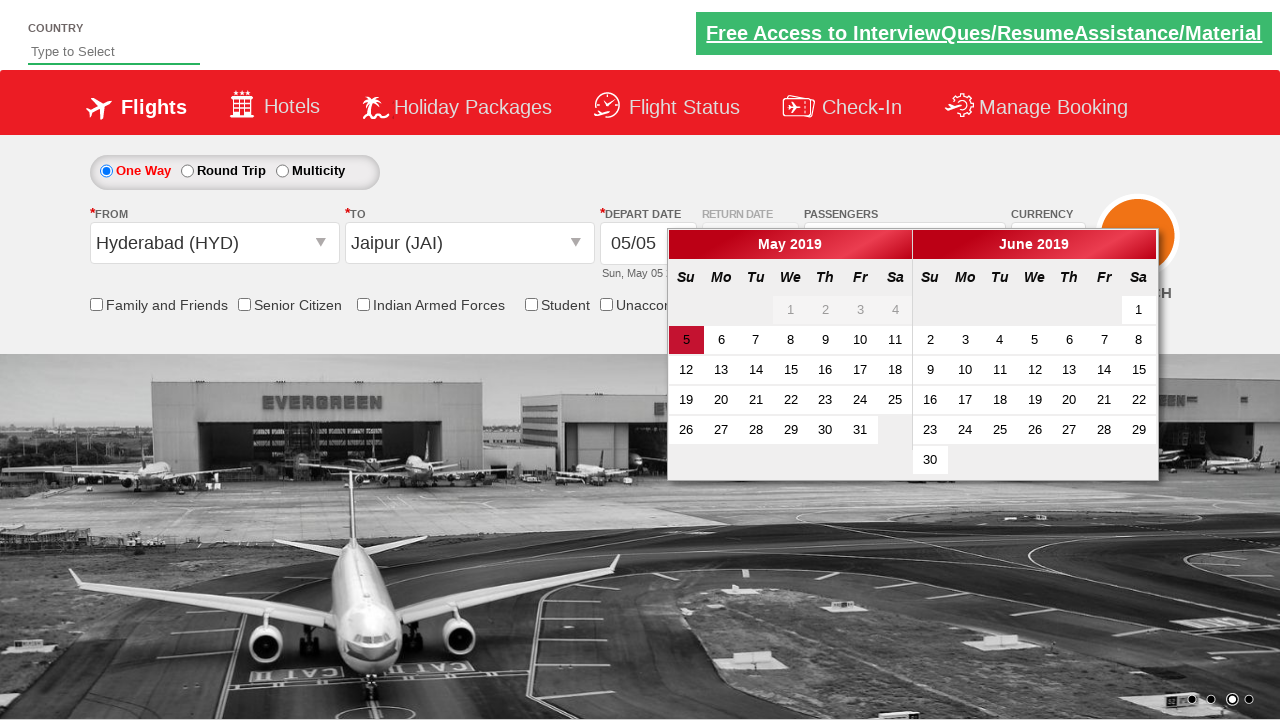